Tests the Brazilian TJSP court case lookup functionality by searching for a case number, expanding case details sections, viewing parties involved, and viewing case movements/events.

Starting URL: https://esaj.tjsp.jus.br/cpopg/open.do

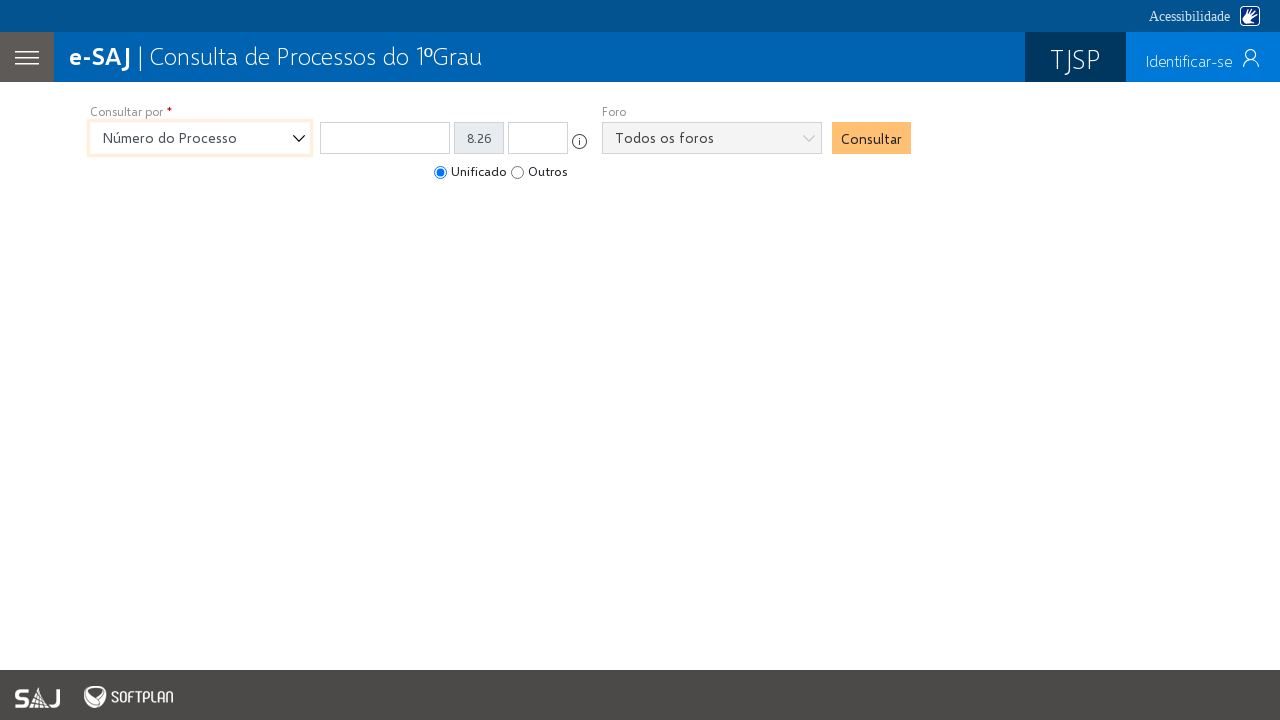

Search form loaded - case number input field is visible
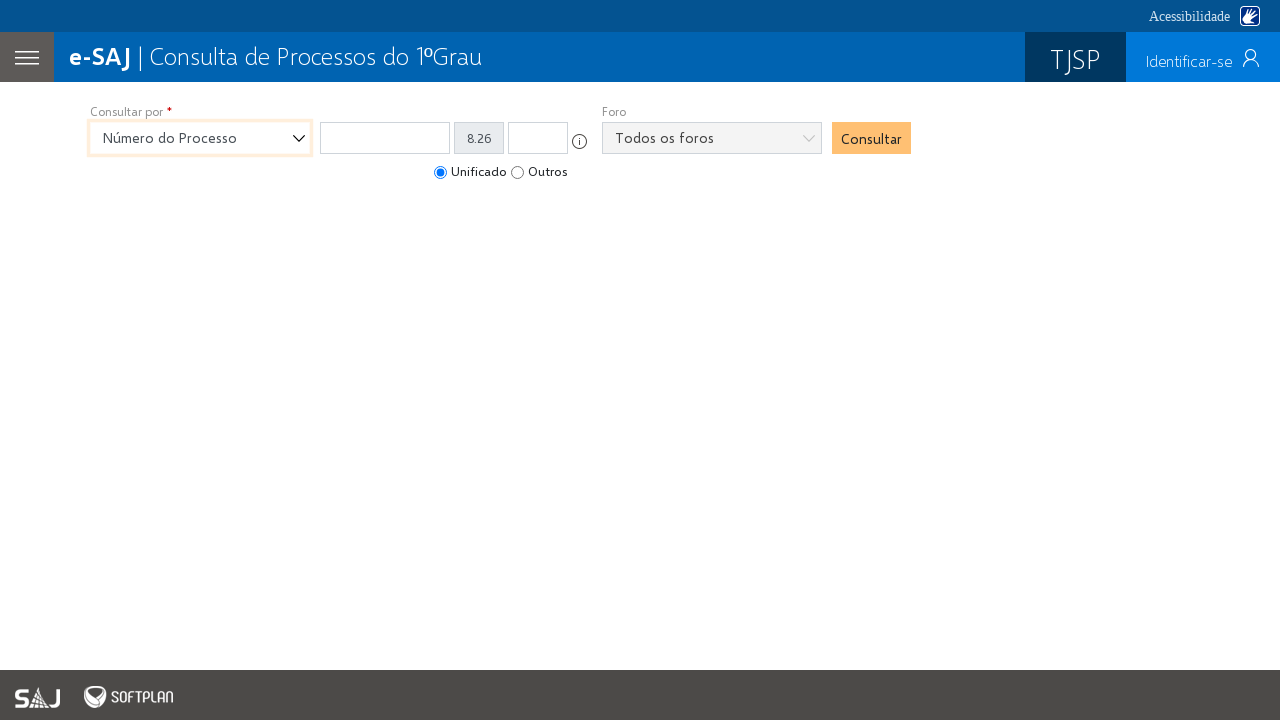

Filled case number field with '1075531-81.2021' on #numeroDigitoAnoUnificado
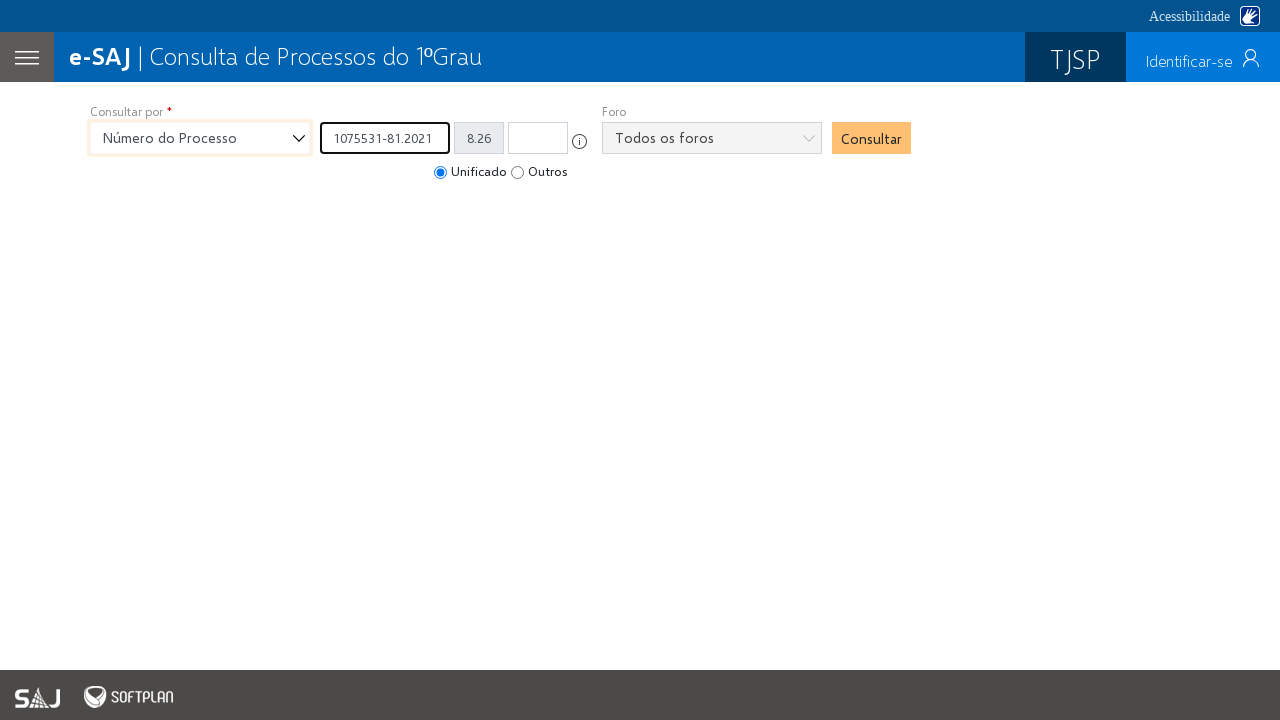

Filled court number field with '0053' on #foroNumeroUnificado
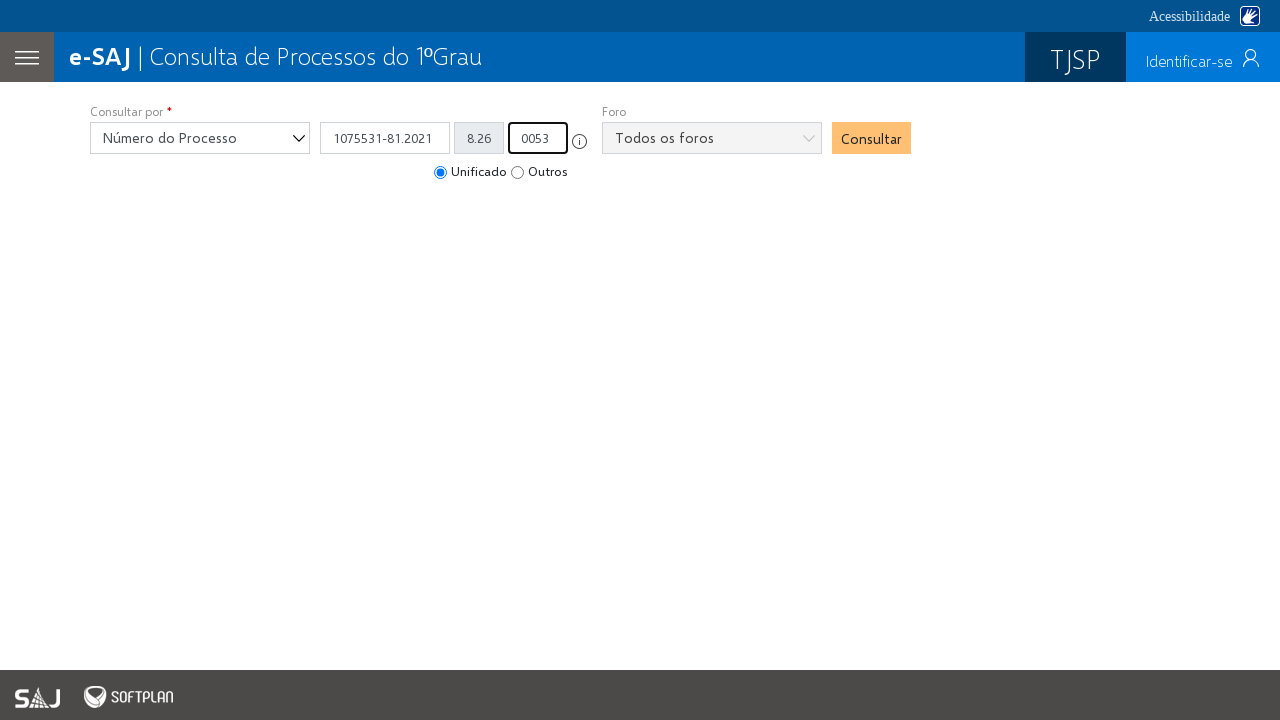

Clicked search button to look up case at (872, 138) on #botaoConsultarProcessos
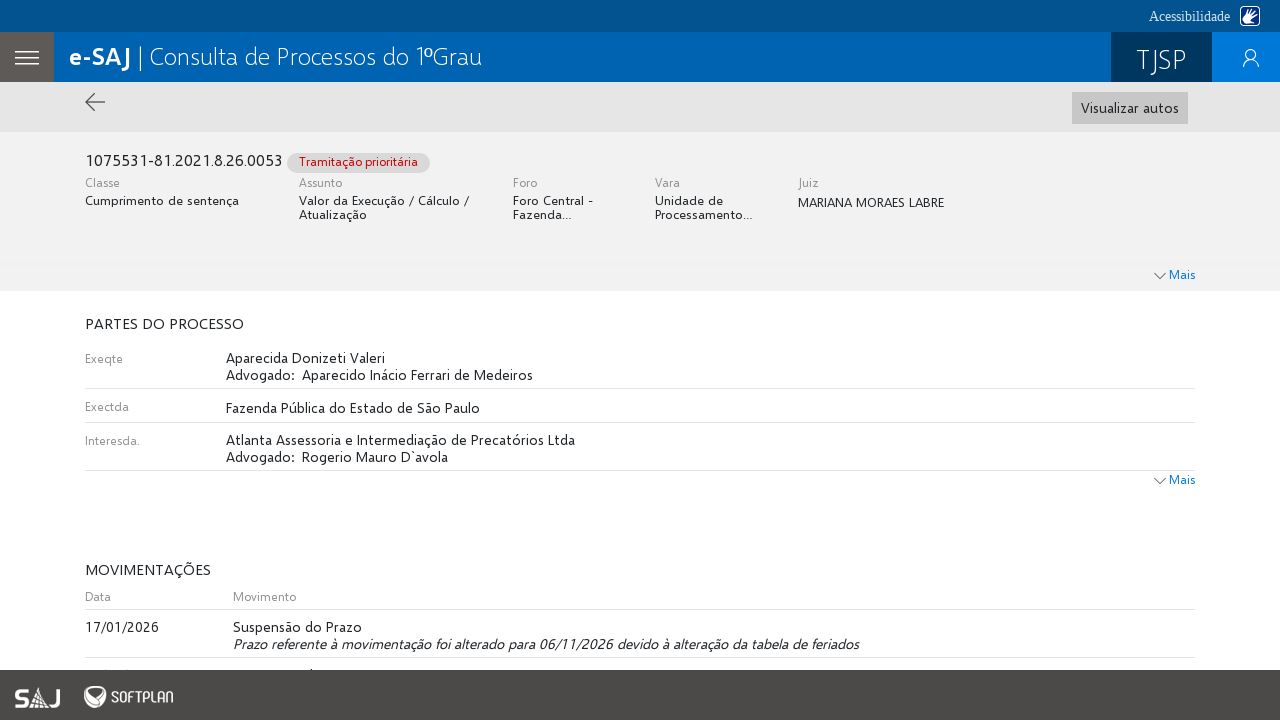

Case details loaded successfully
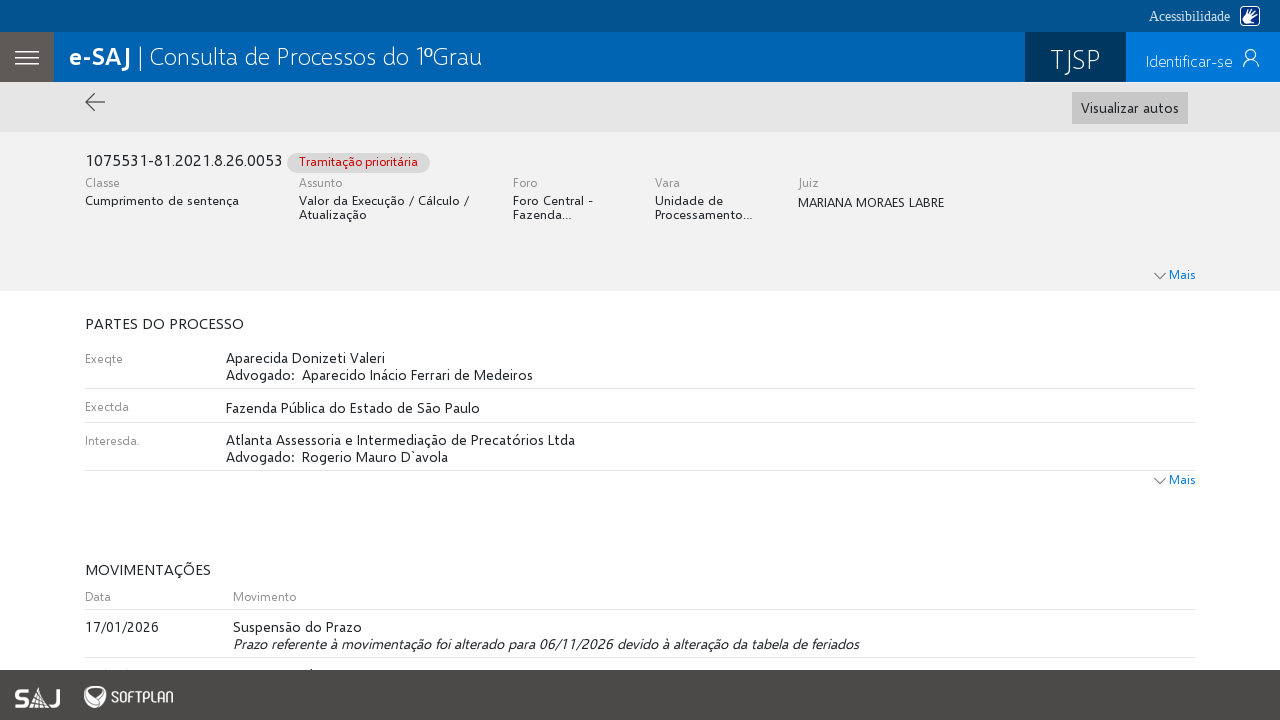

Clicked to expand secondary case details section at (1160, 276) on #botaoExpandirDadosSecundarios
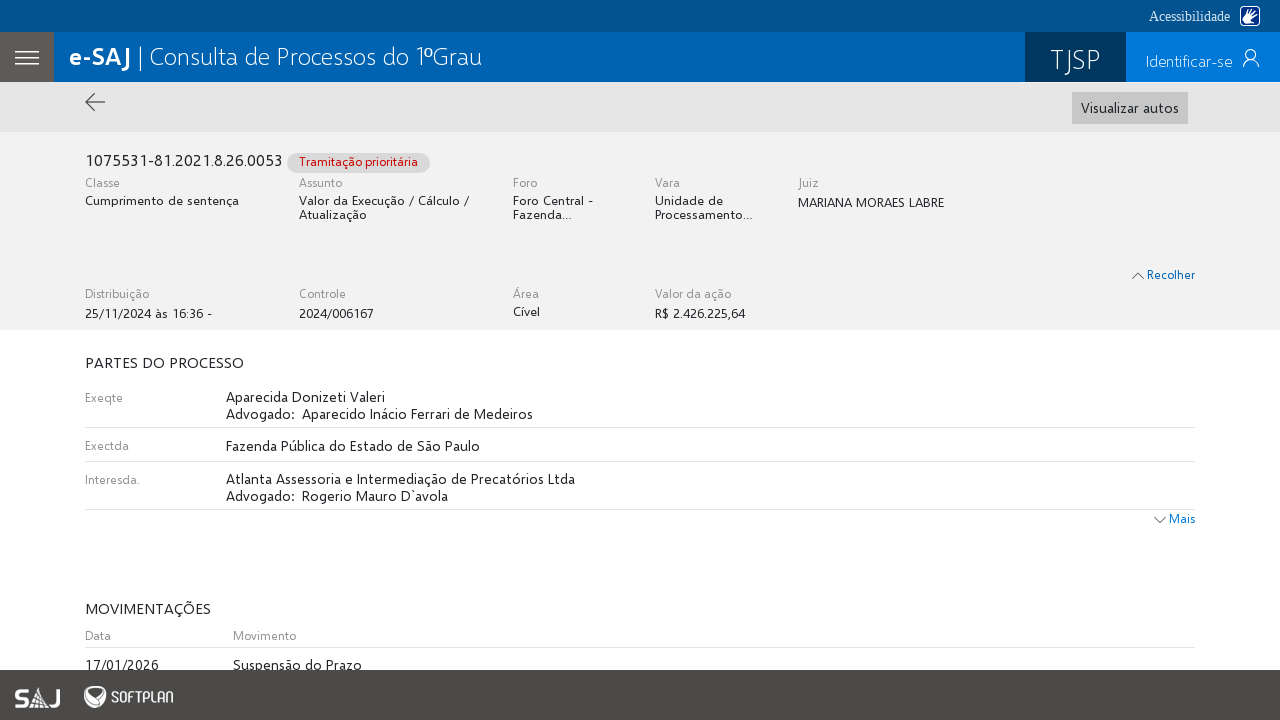

Secondary case details expanded and visible
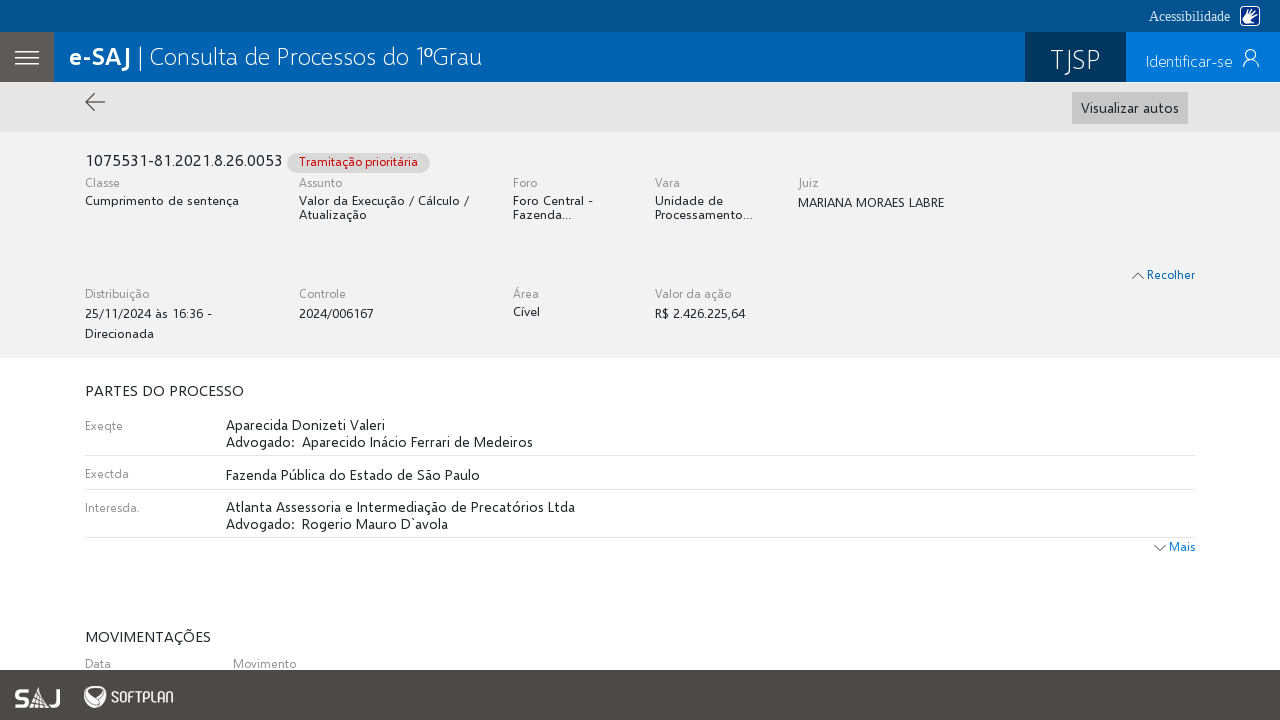

Clicked to view all parties involved in the case at (1174, 547) on #linkpartes
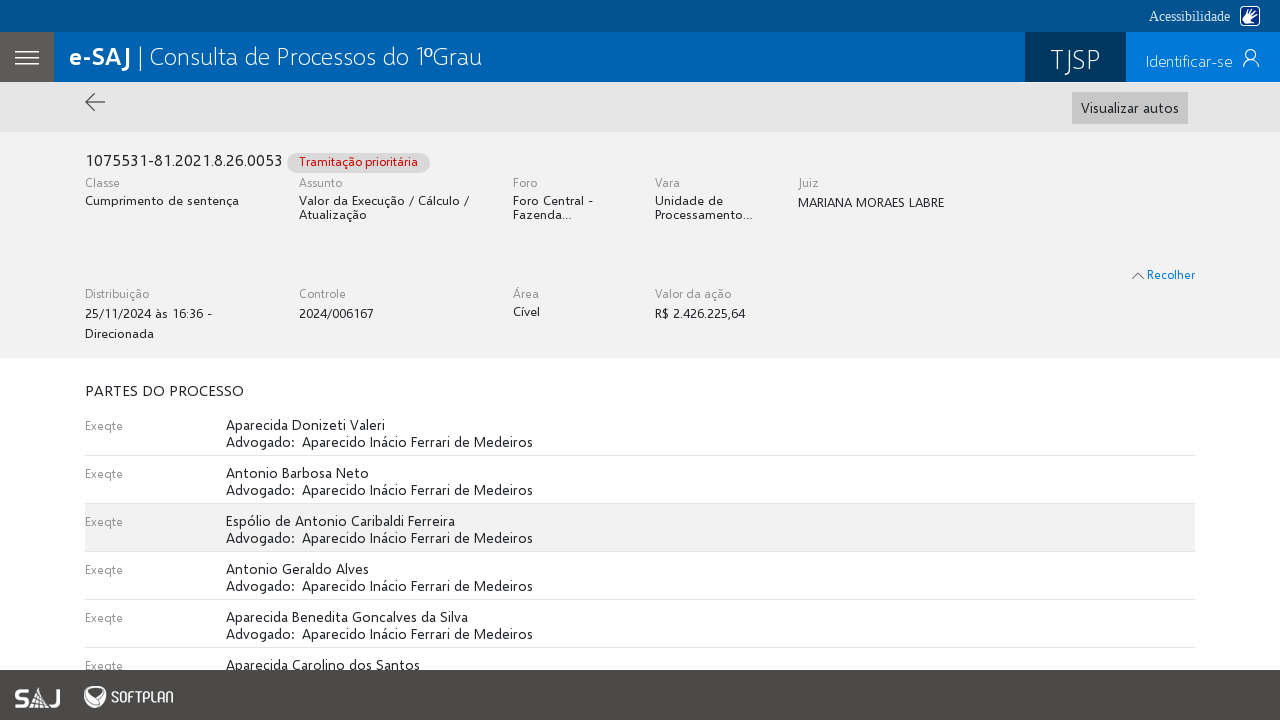

Parties table loaded and visible
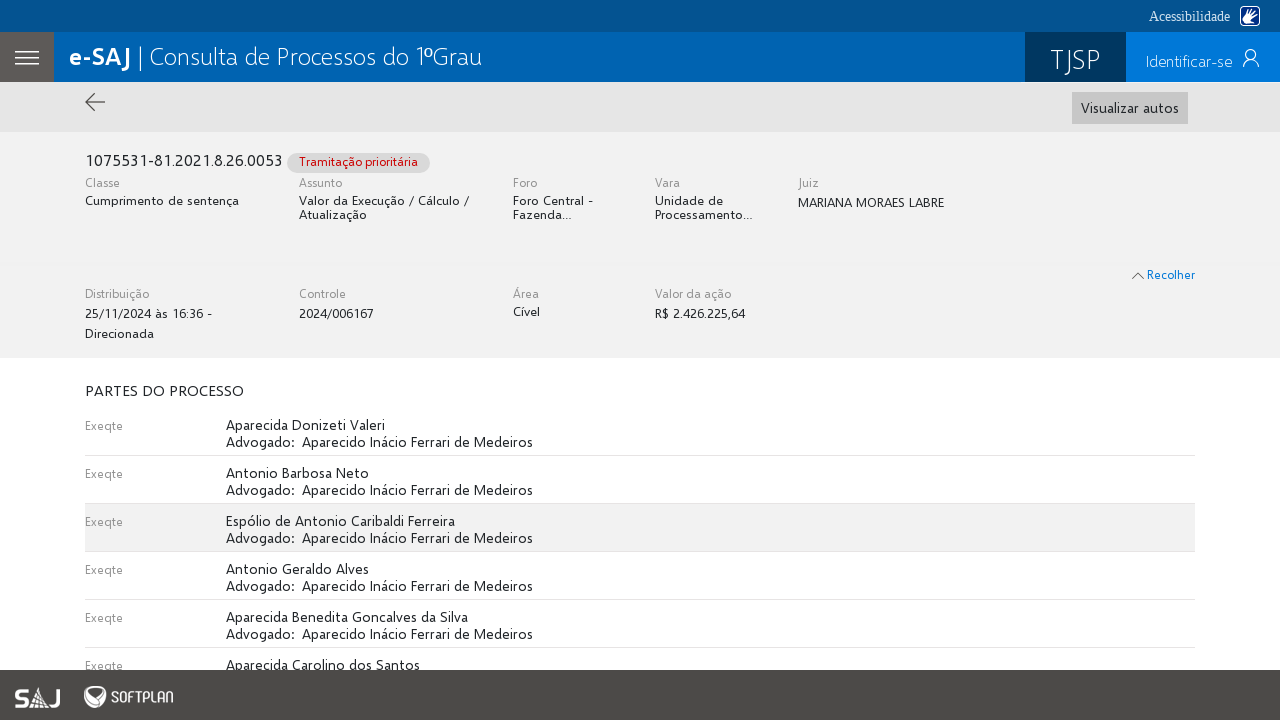

Scrolled to case movements/events link
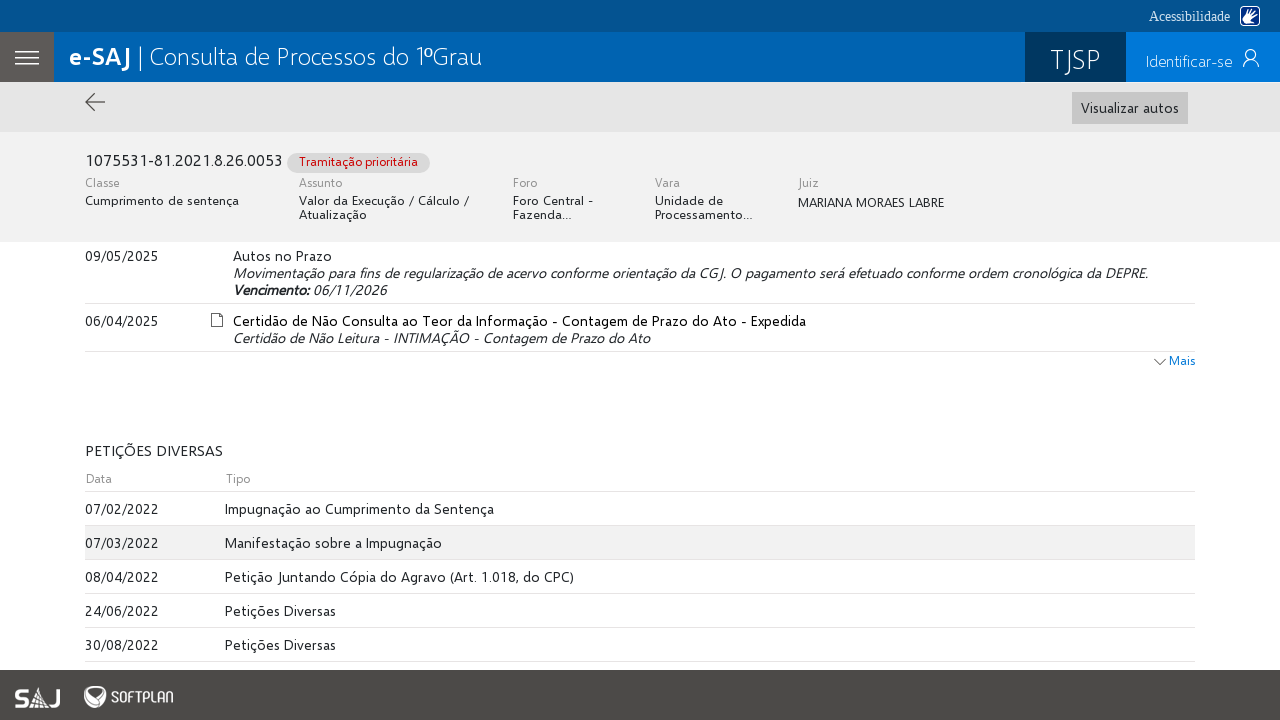

Clicked to view all case movements/events at (1174, 360) on #linkmovimentacoes
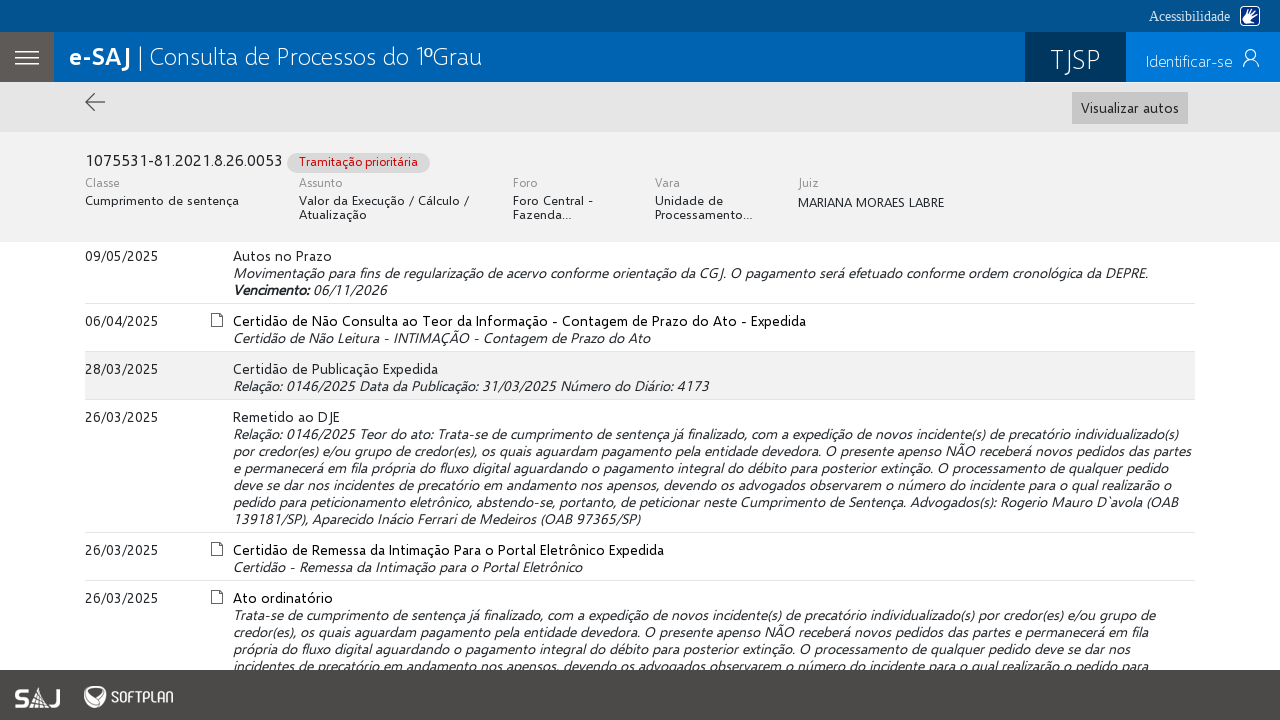

Case movements table loaded successfully
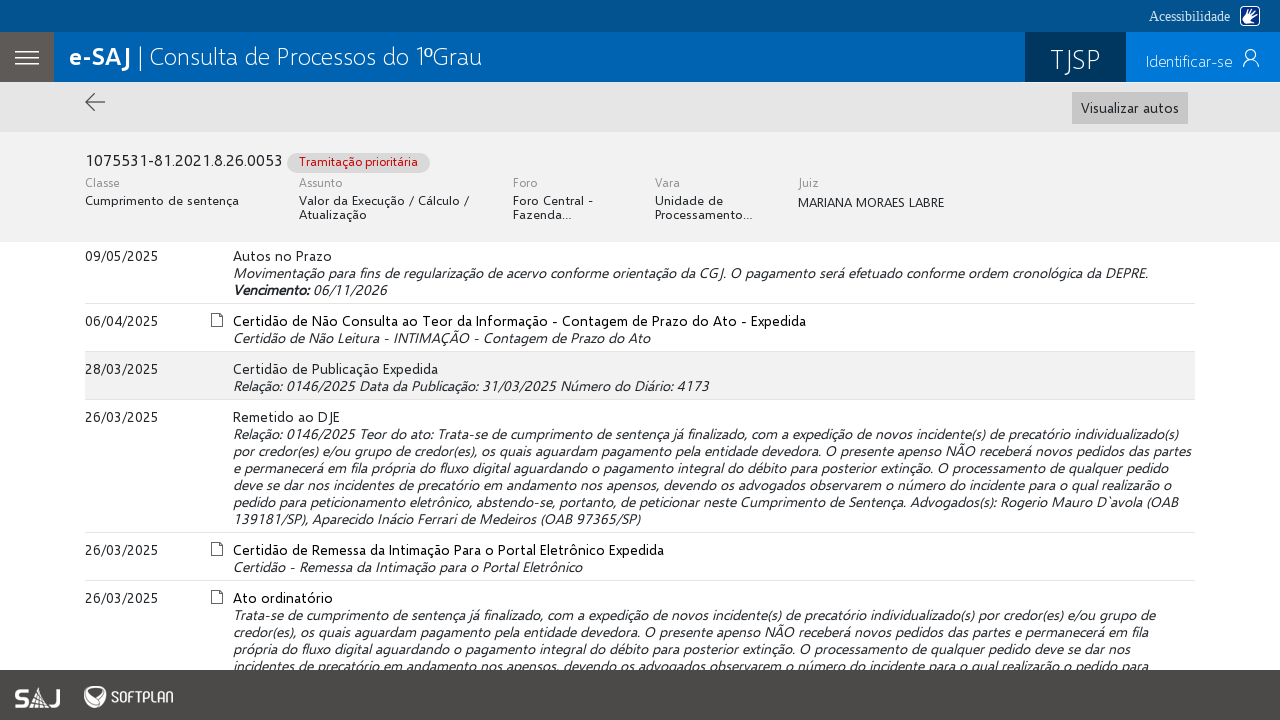

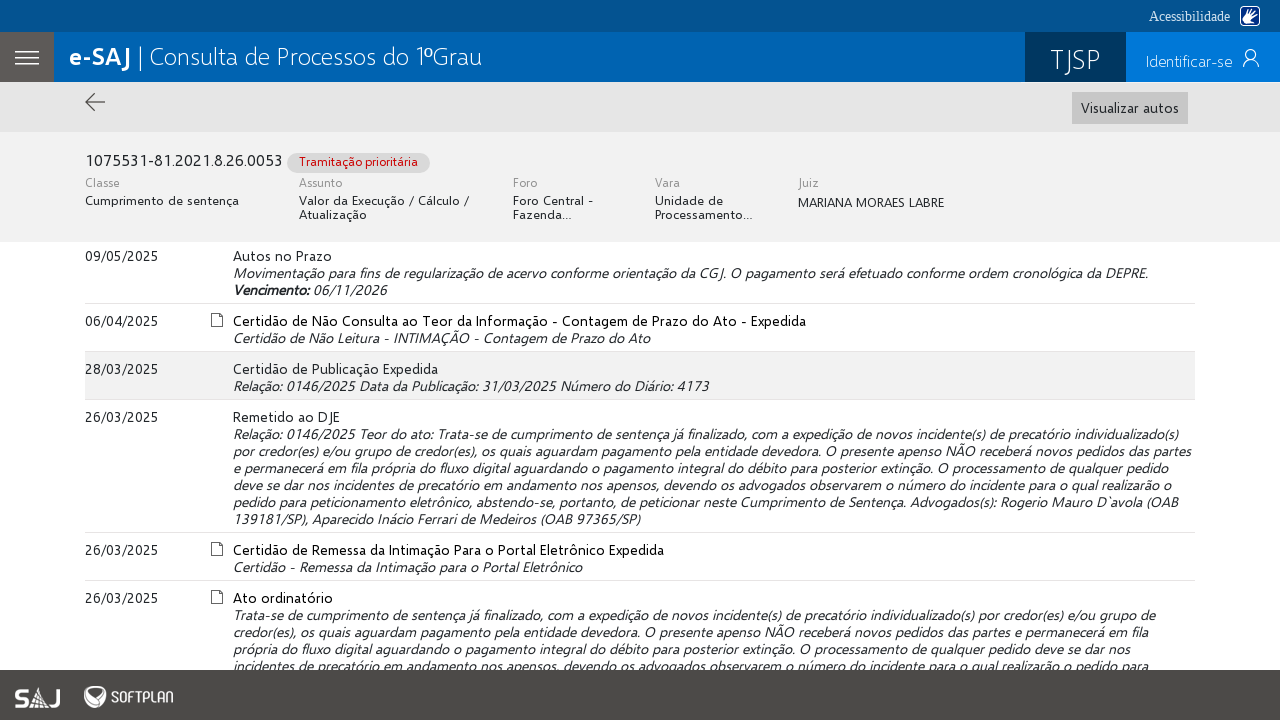